Tests date picker functionality by entering a date value and submitting it

Starting URL: https://formy-project.herokuapp.com/datepicker

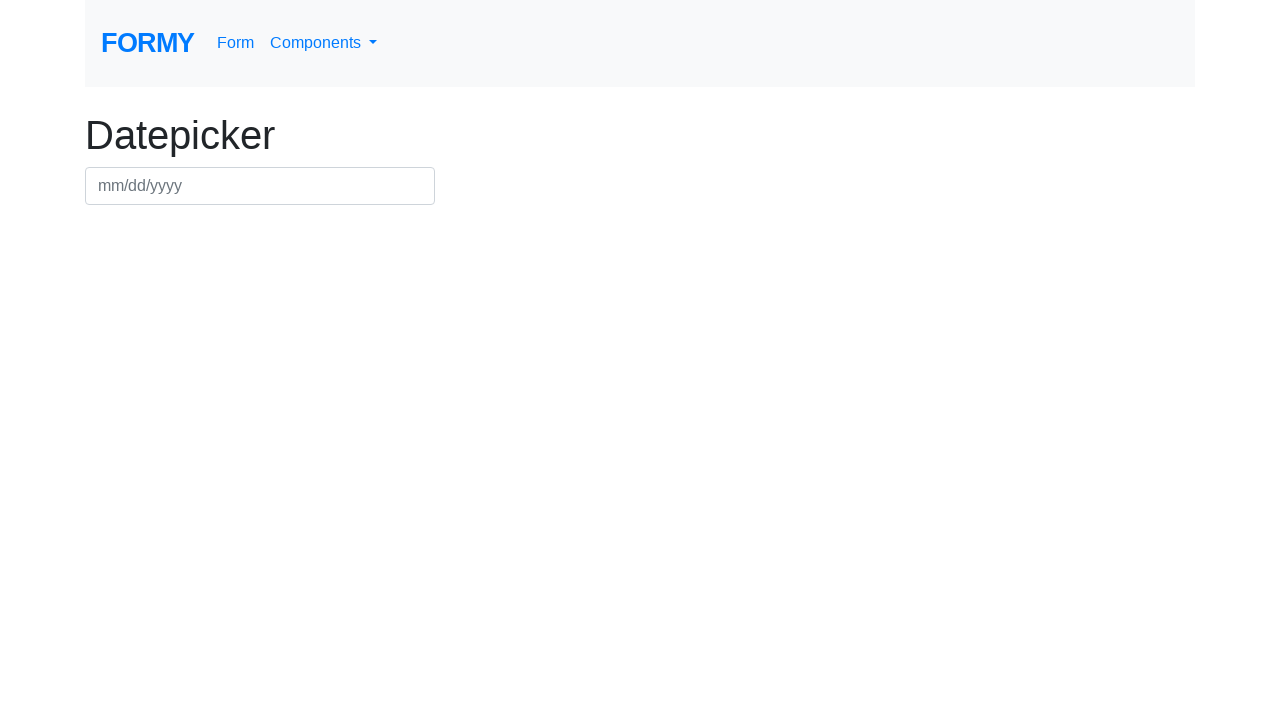

Filled date input field with '01/01/2050' on input[type='text']
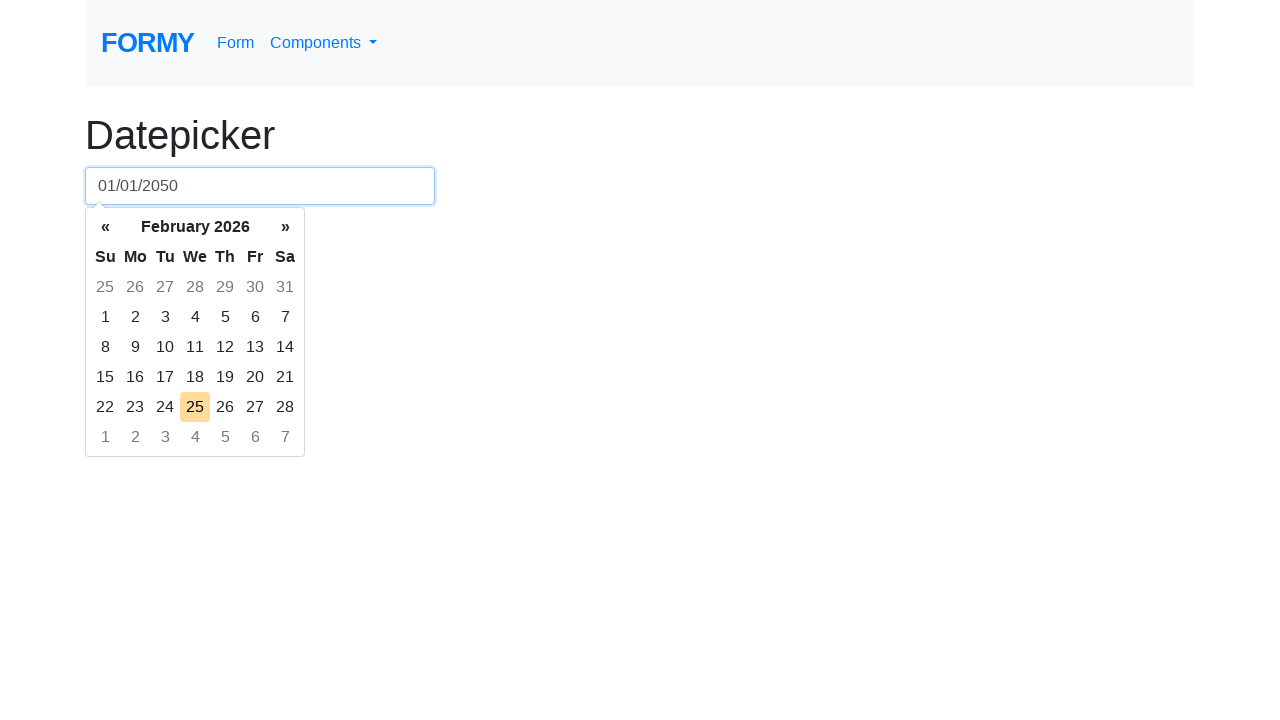

Pressed Enter to submit the date picker form on input[type='text']
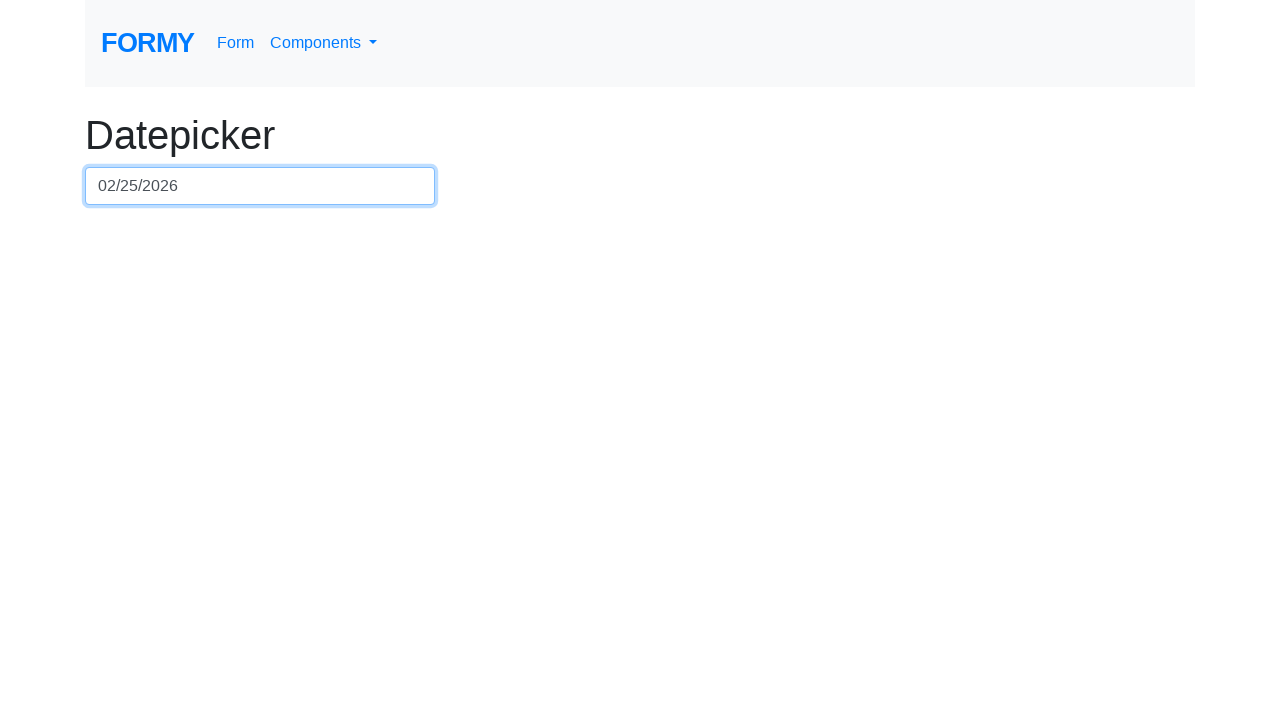

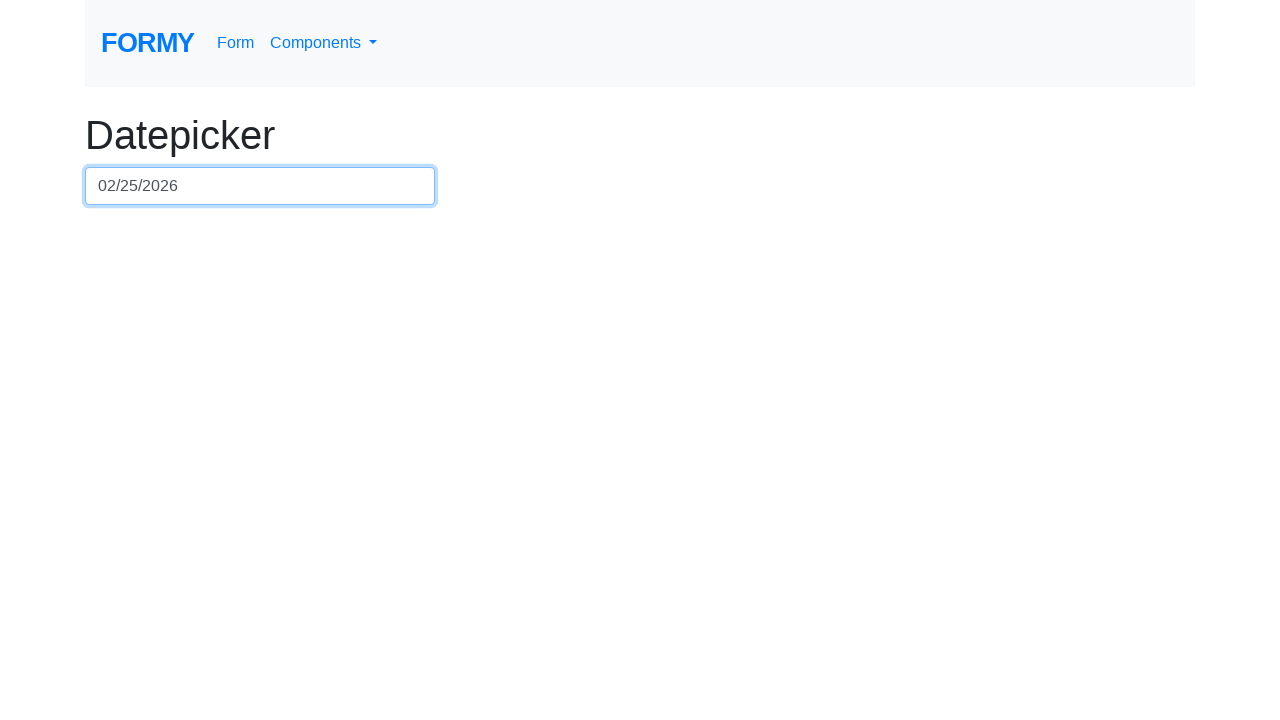